Navigates to Samsung Galaxy S7 product page and verifies the price is displayed correctly

Starting URL: https://www.demoblaze.com/

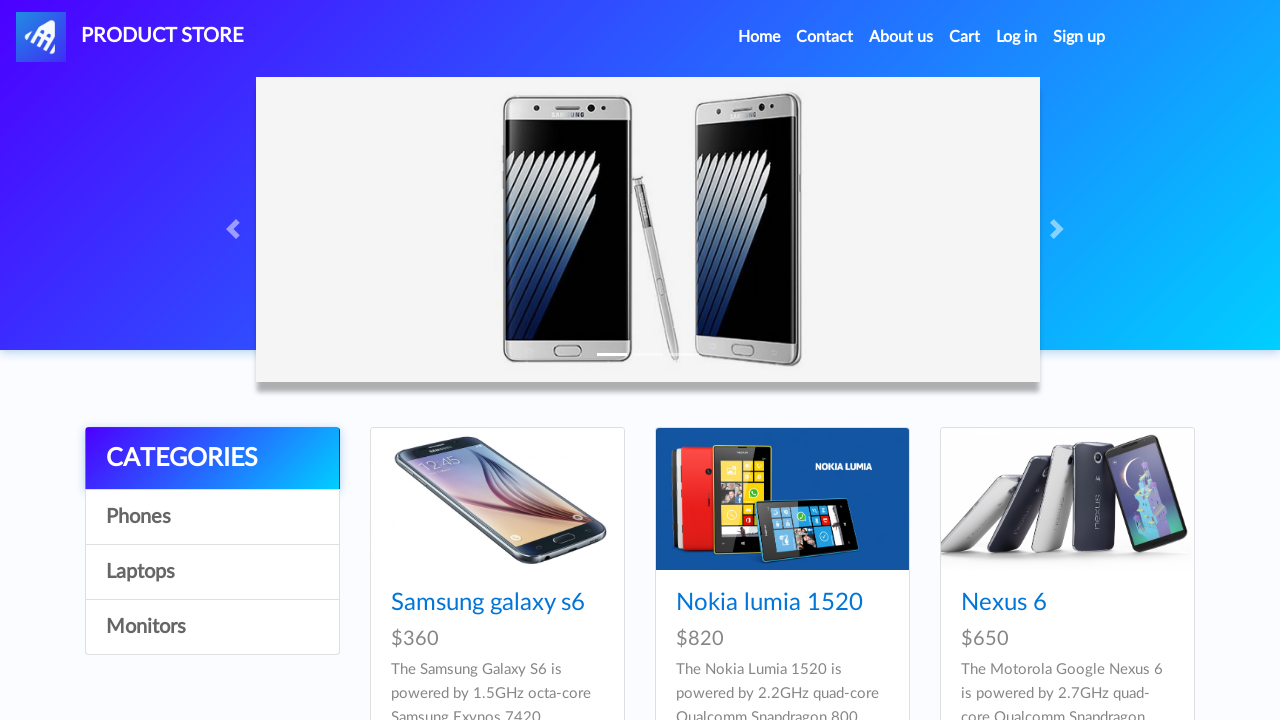

Clicked on Samsung Galaxy S7 product link at (488, 361) on h4 a[href='prod.html?idp_=4']
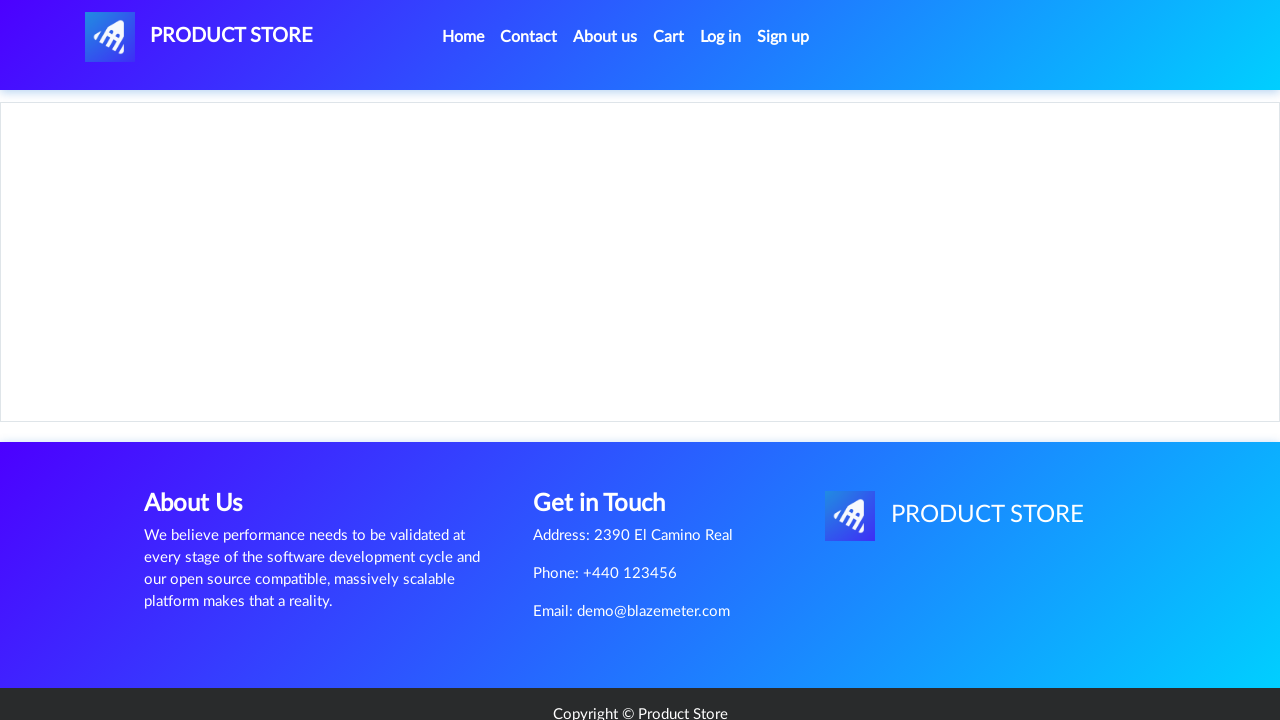

Verified price is displayed correctly at $800
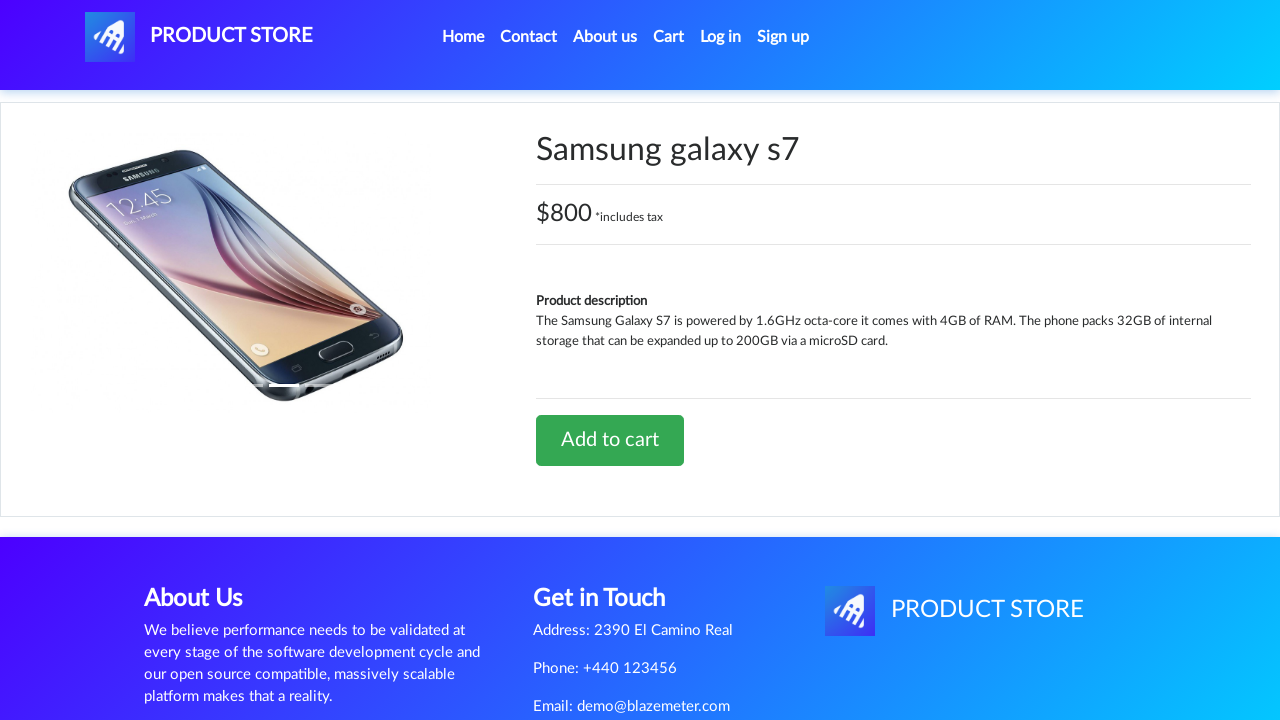

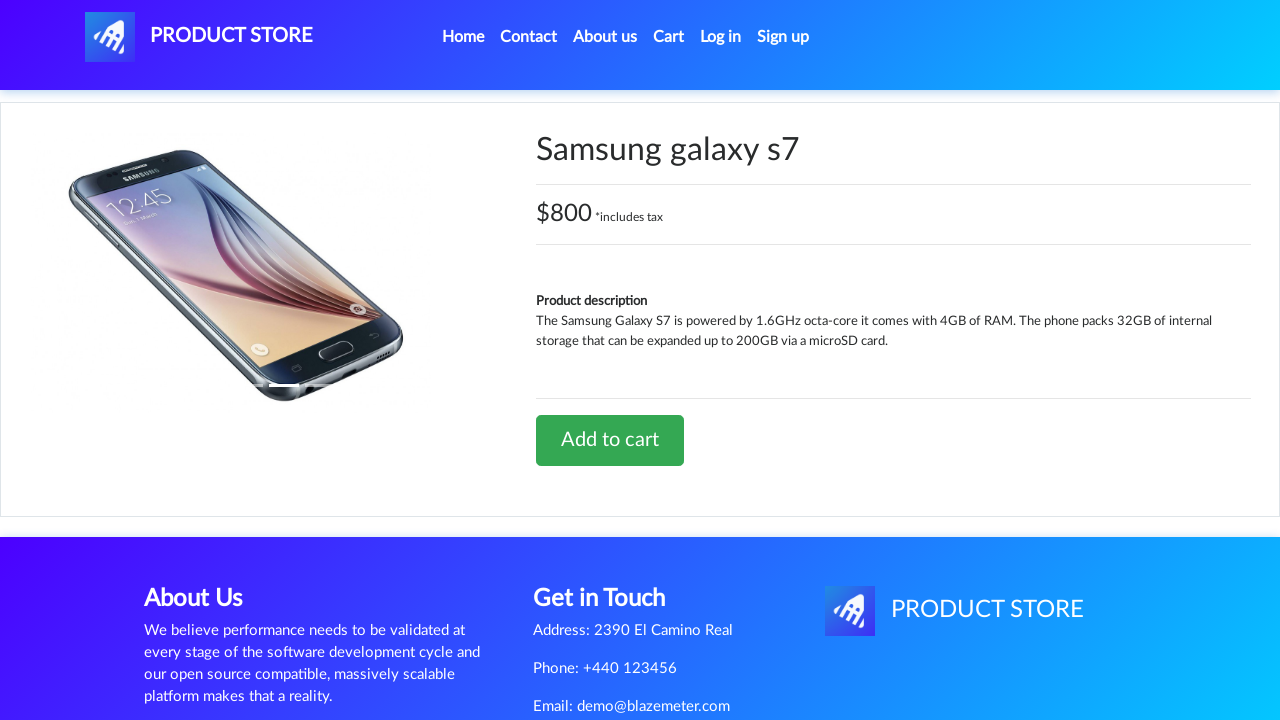